Clicks the Get started link on Playwright homepage and verifies navigation to Installation page

Starting URL: https://playwright.dev/

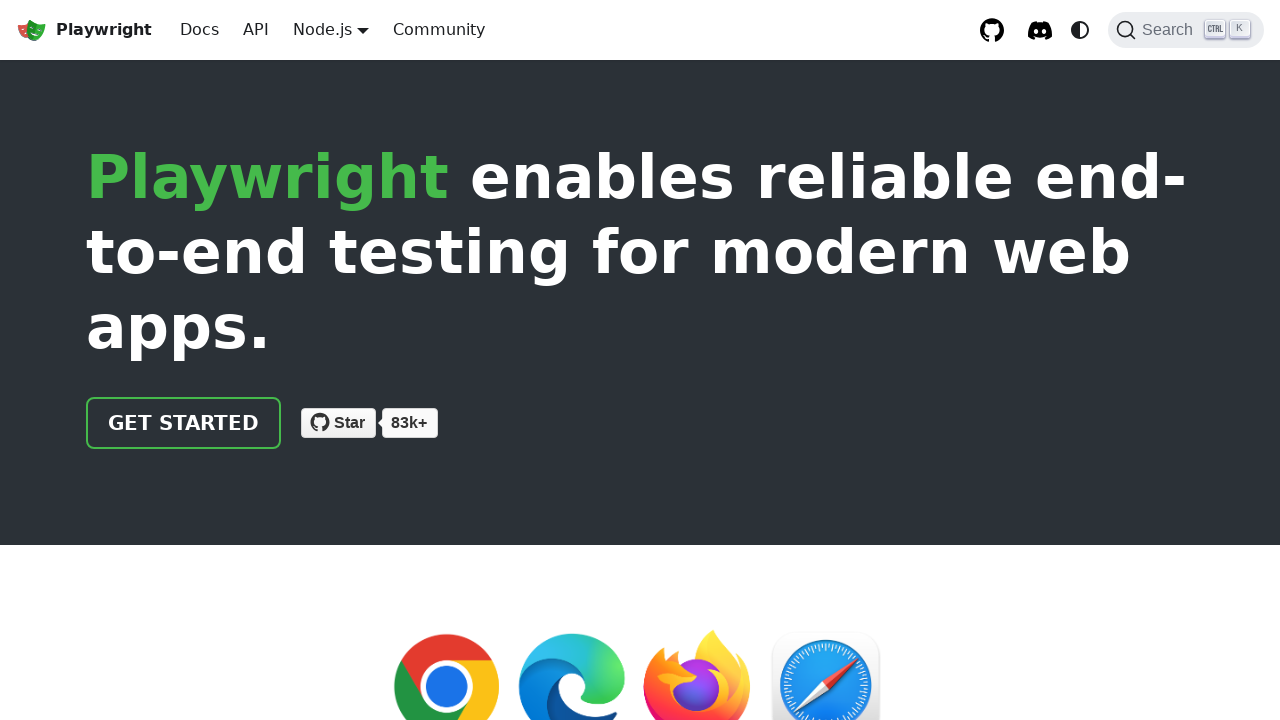

Navigated to Playwright homepage
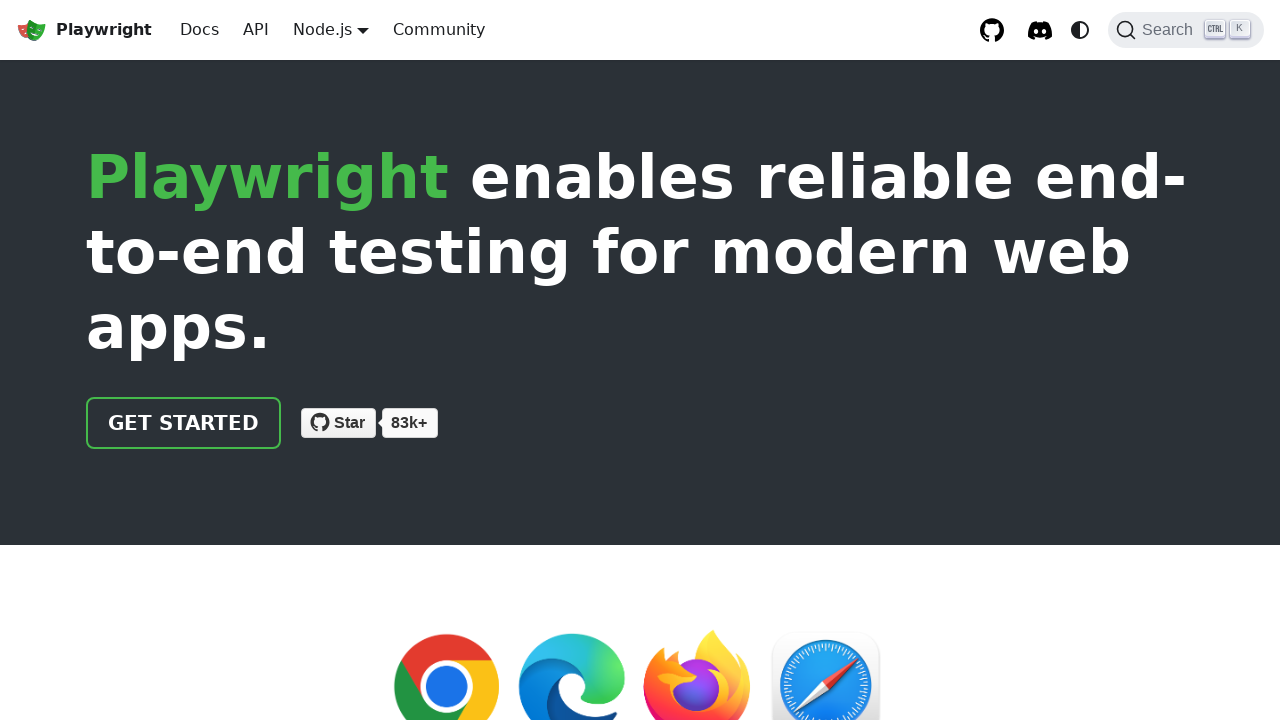

Clicked the Get started link at (184, 423) on internal:role=link[name="Get started"i]
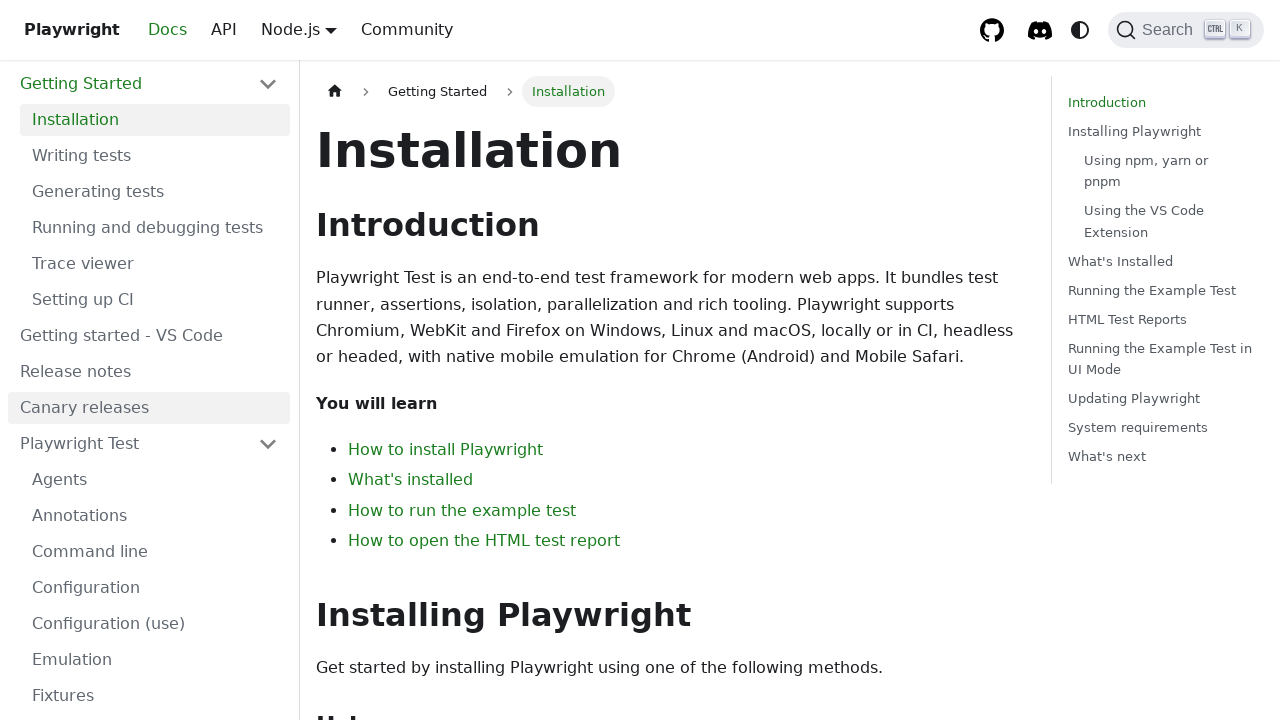

Installation heading appeared - navigation to Installation page verified
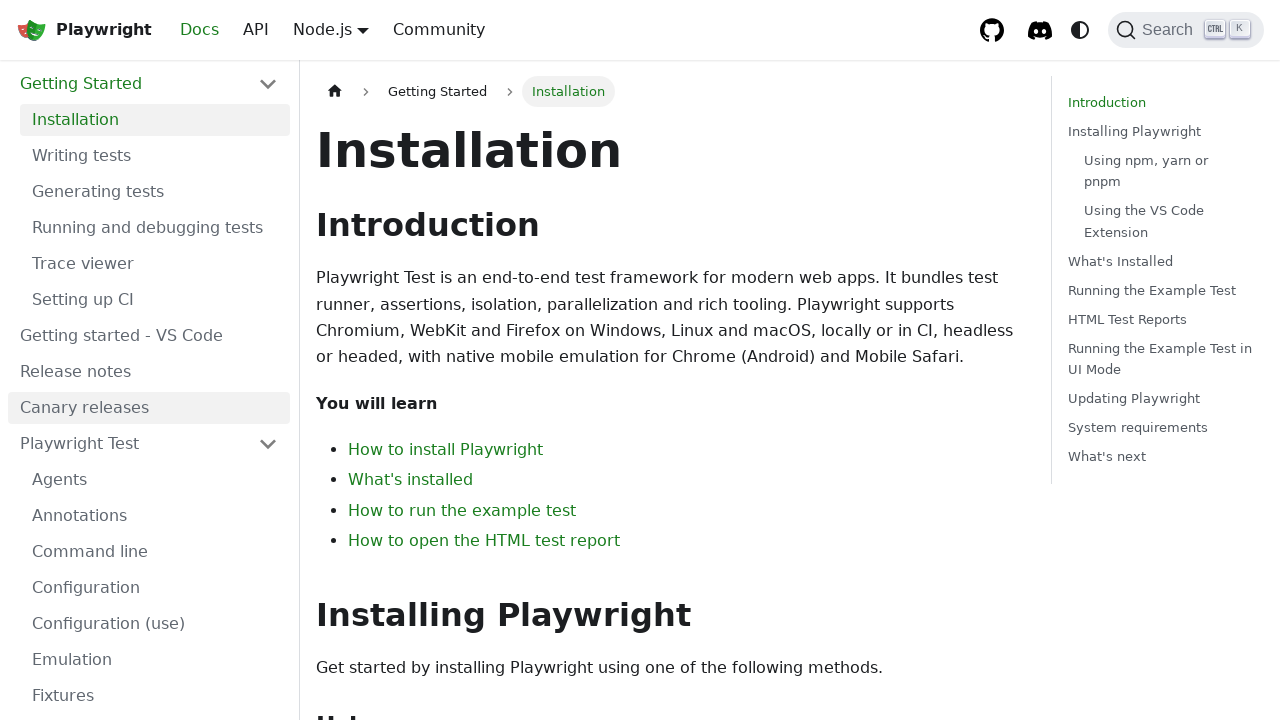

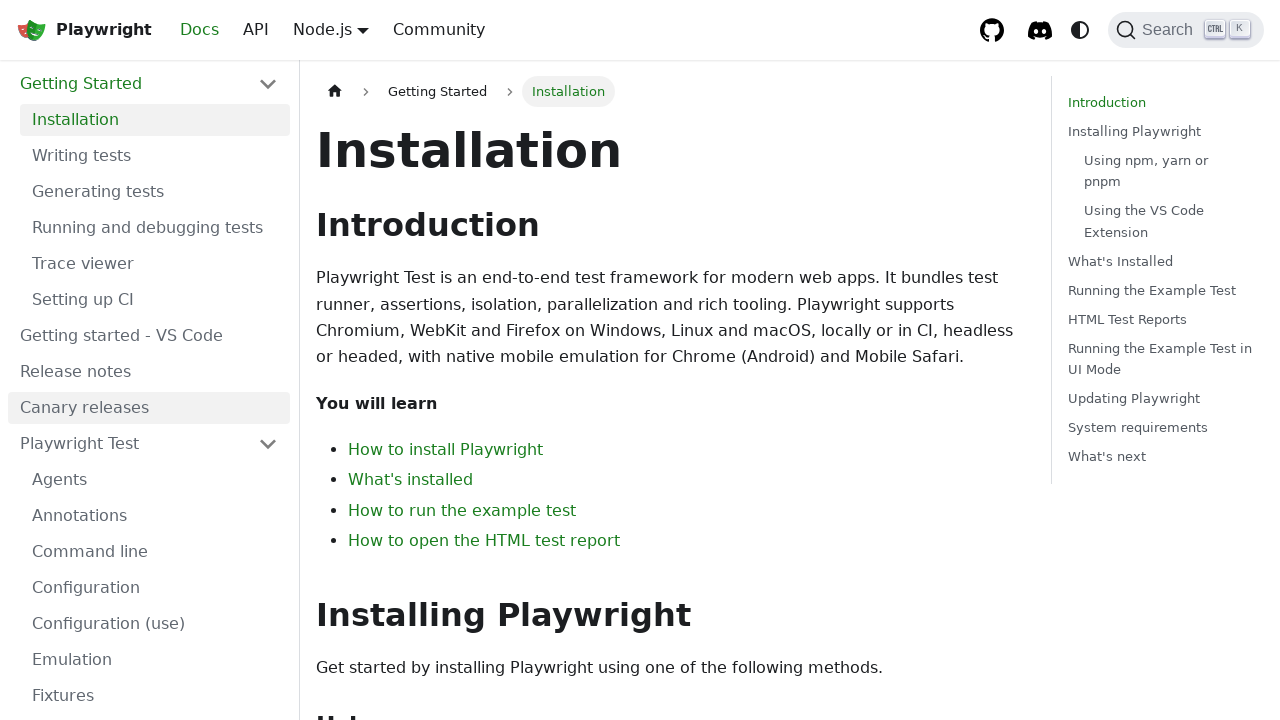